Tests radio button interaction by selecting different radio buttons in a group named "group1" sequentially

Starting URL: http://www.echoecho.com/htmlforms10.htm

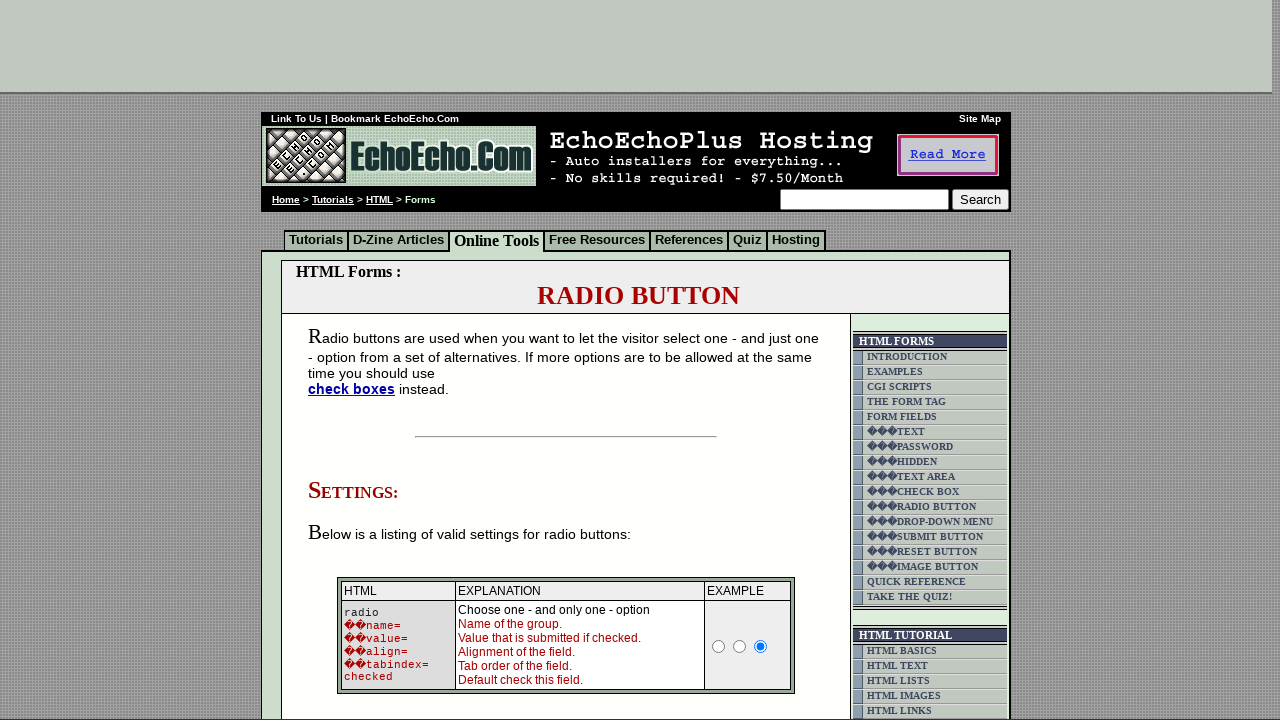

Waited for radio buttons in group1 to be available
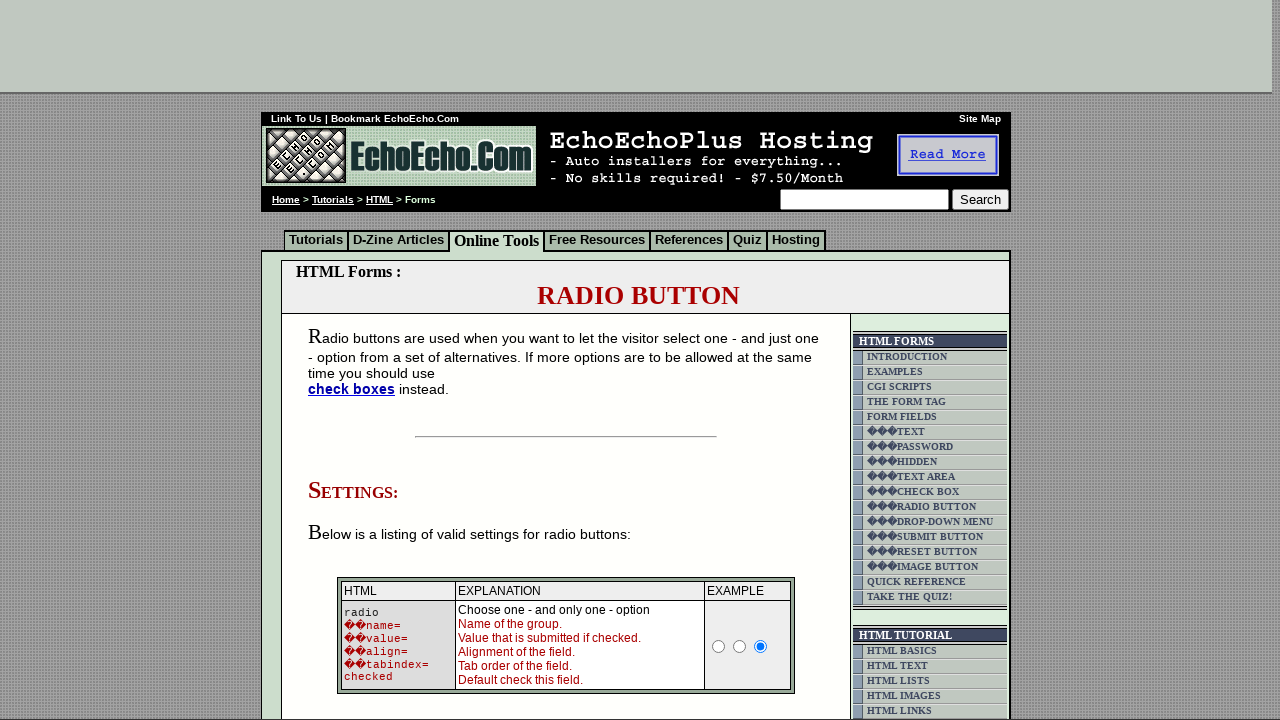

Clicked the first radio button in group1 at (356, 360) on input[name='group1'] >> nth=0
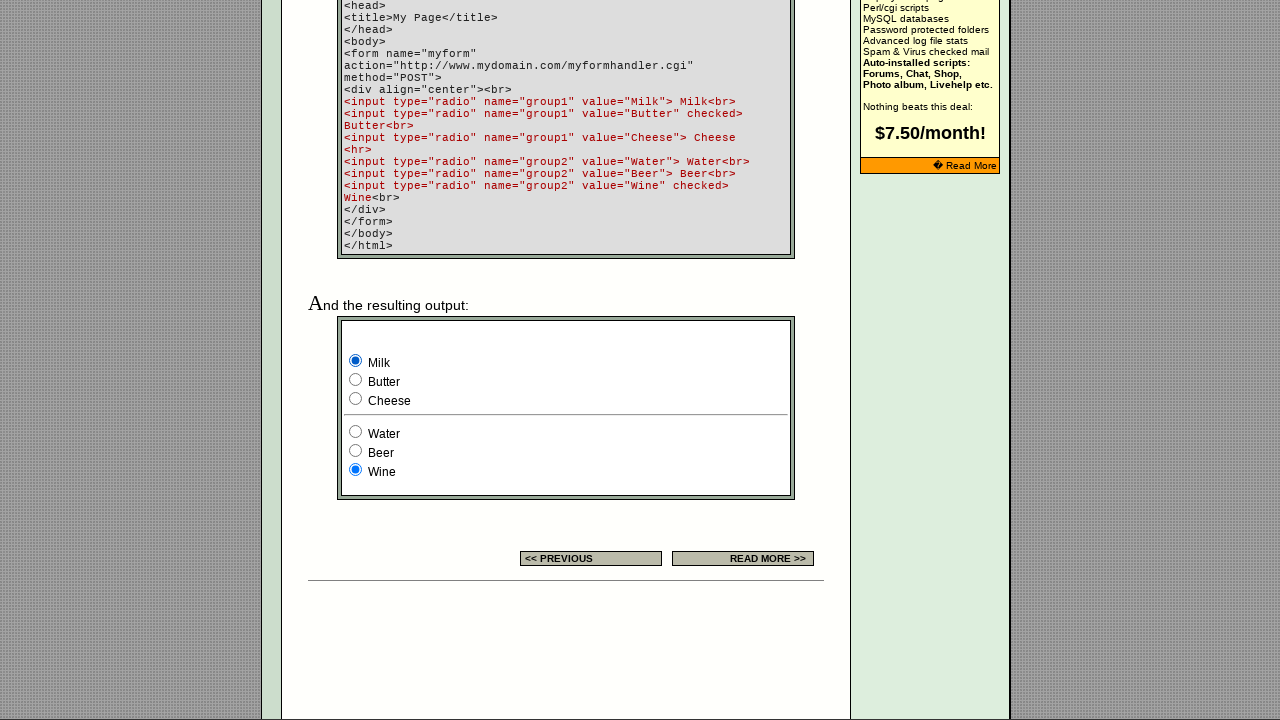

Clicked the second radio button in group1 at (356, 380) on input[name='group1'] >> nth=1
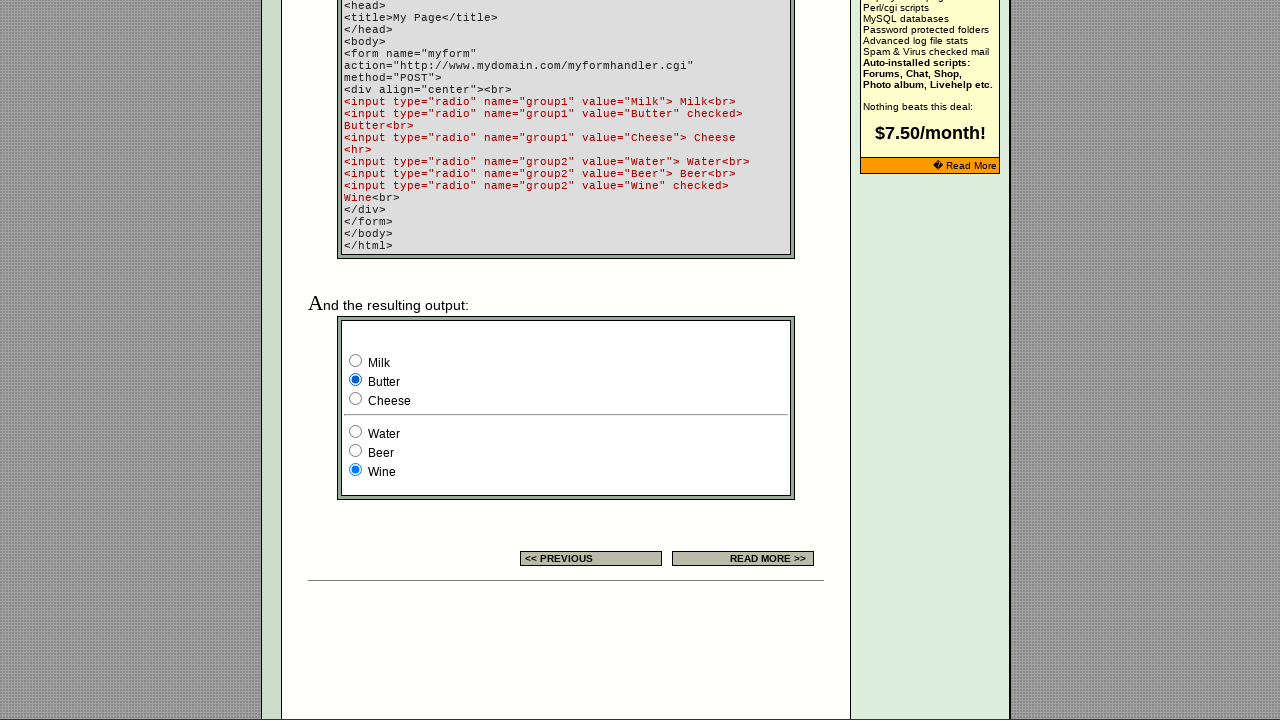

Clicked the third radio button in group1 at (356, 398) on input[name='group1'] >> nth=2
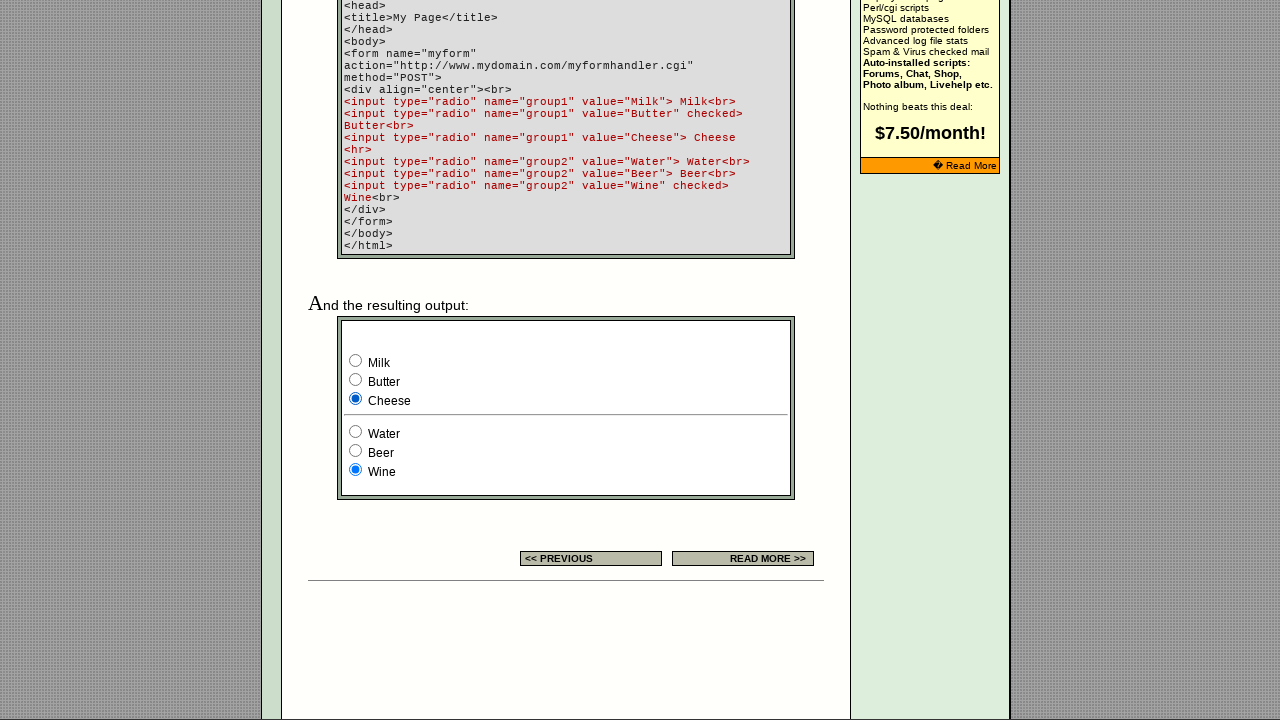

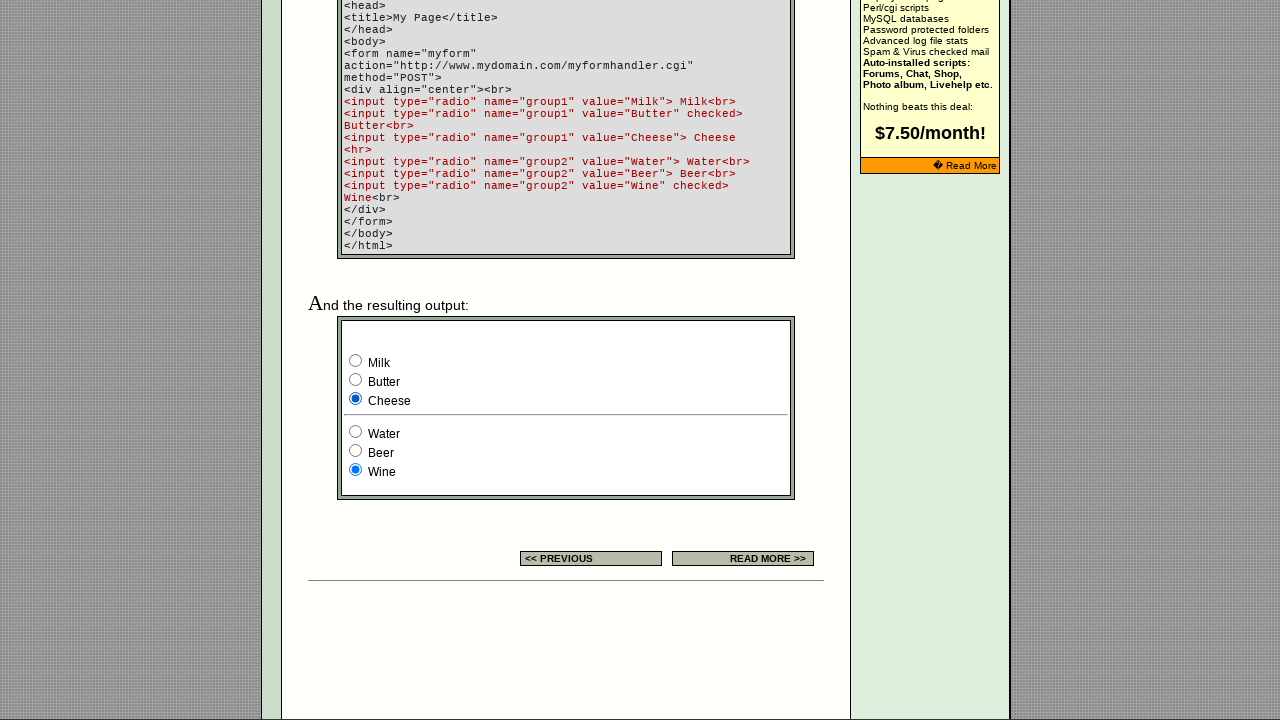